Tests JavaScript execution capabilities on a blog page by interacting with hidden elements, scrolling, and executing various JavaScript commands

Starting URL: https://omayo.blogspot.com/

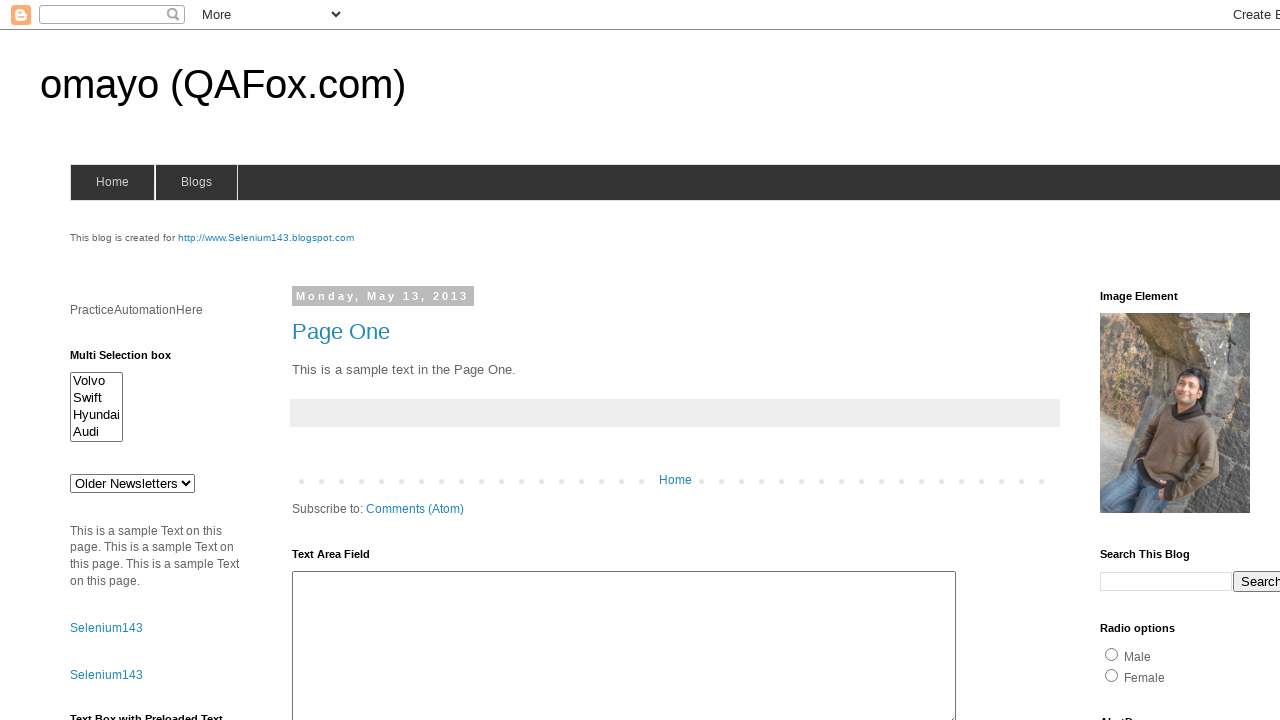

Scrolled down 800 pixels to make elements visible
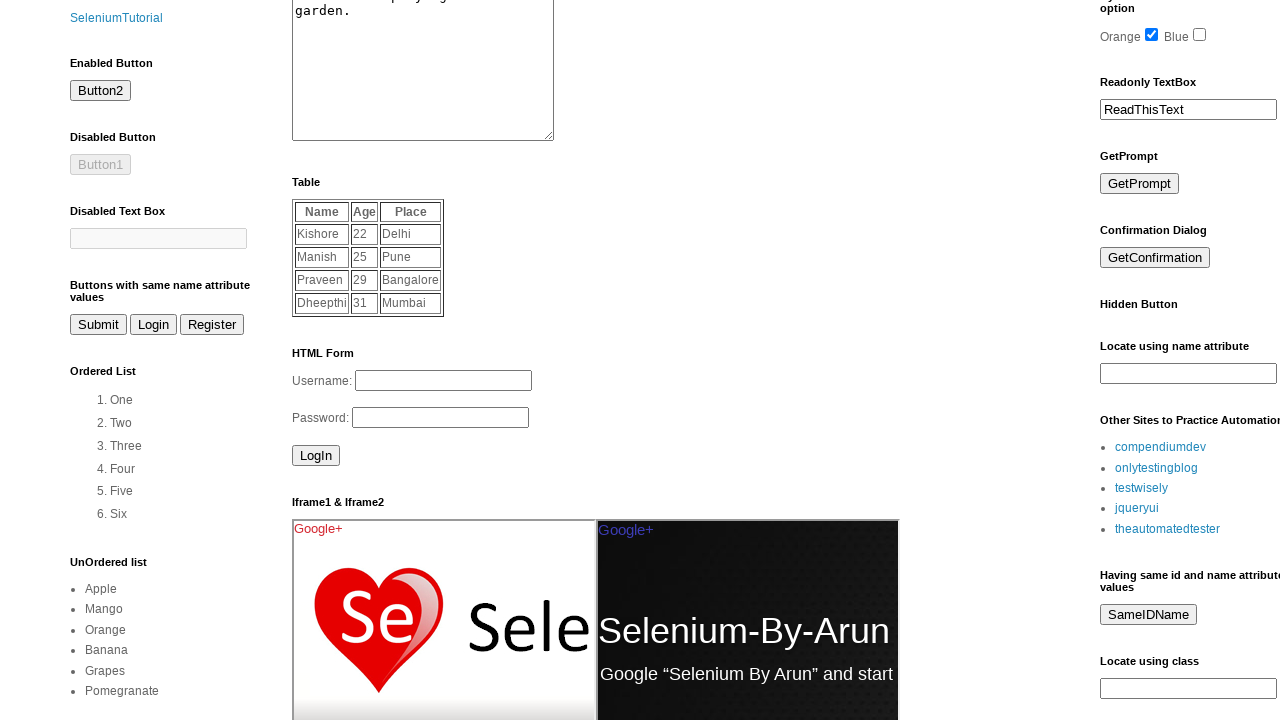

Set value 'ractext' in hidden text field with id 'tb2'
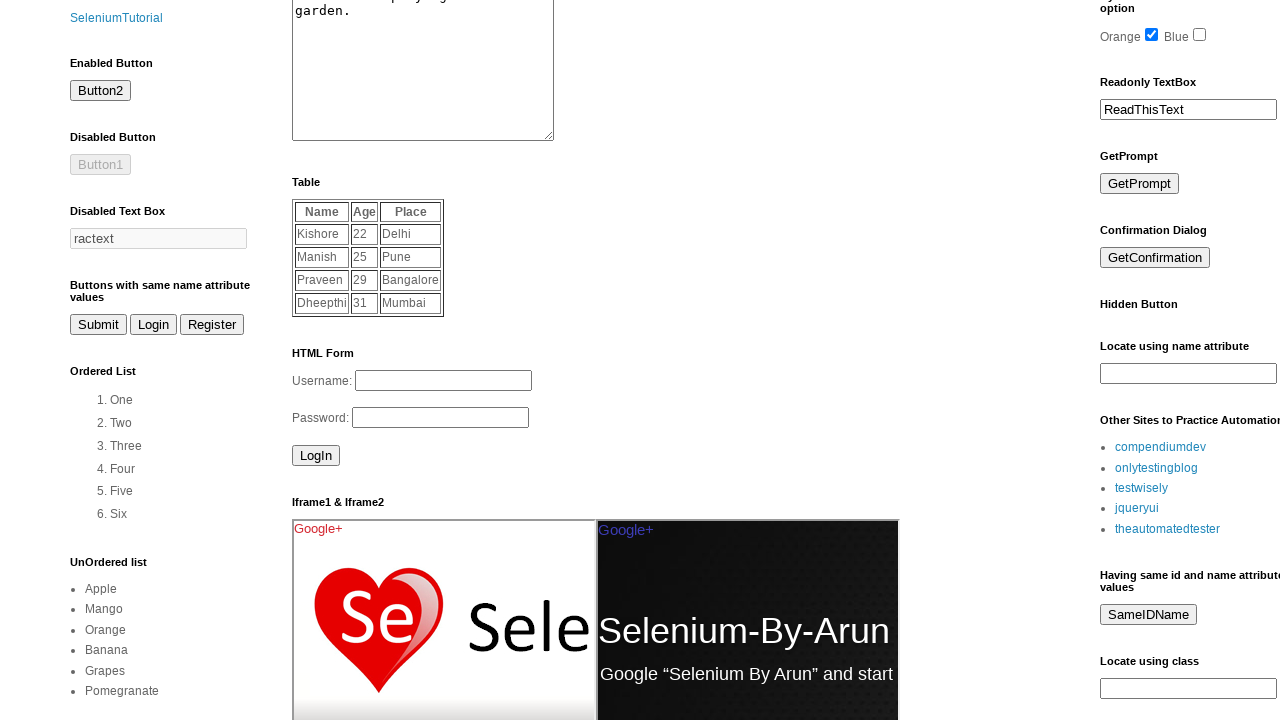

Clicked prompt button using JavaScript
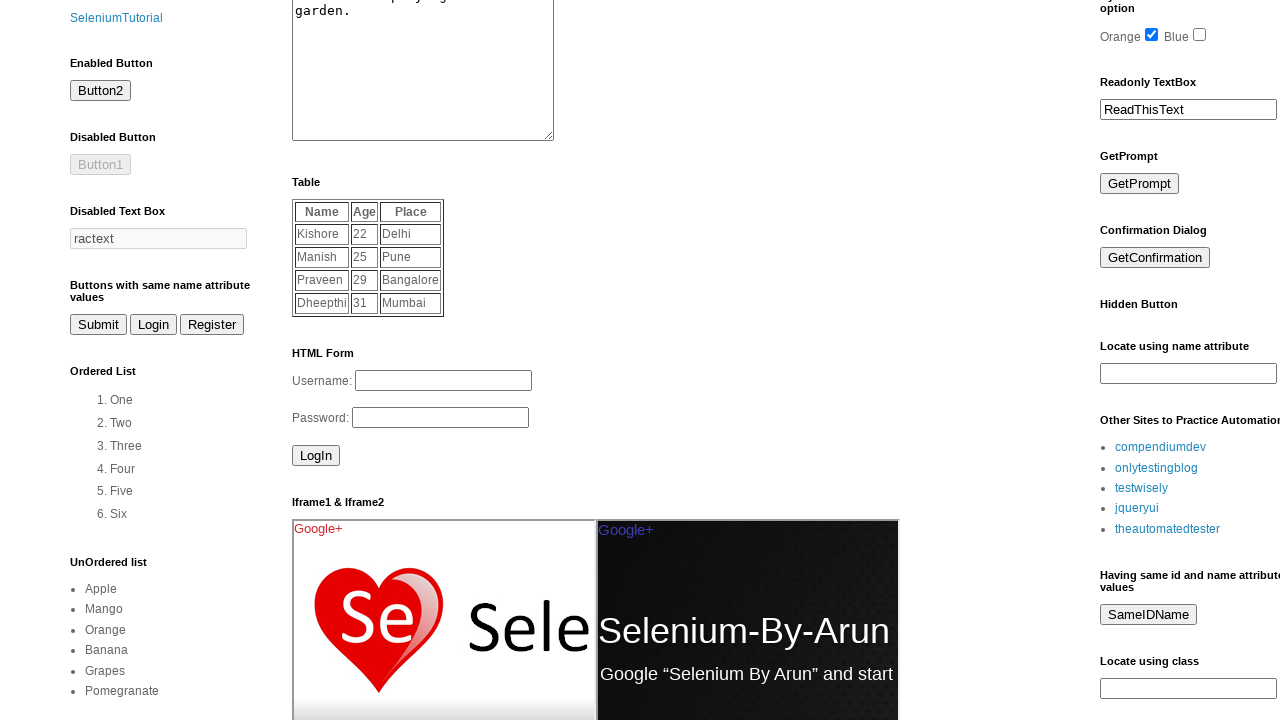

Set up dialog handler to accept prompts
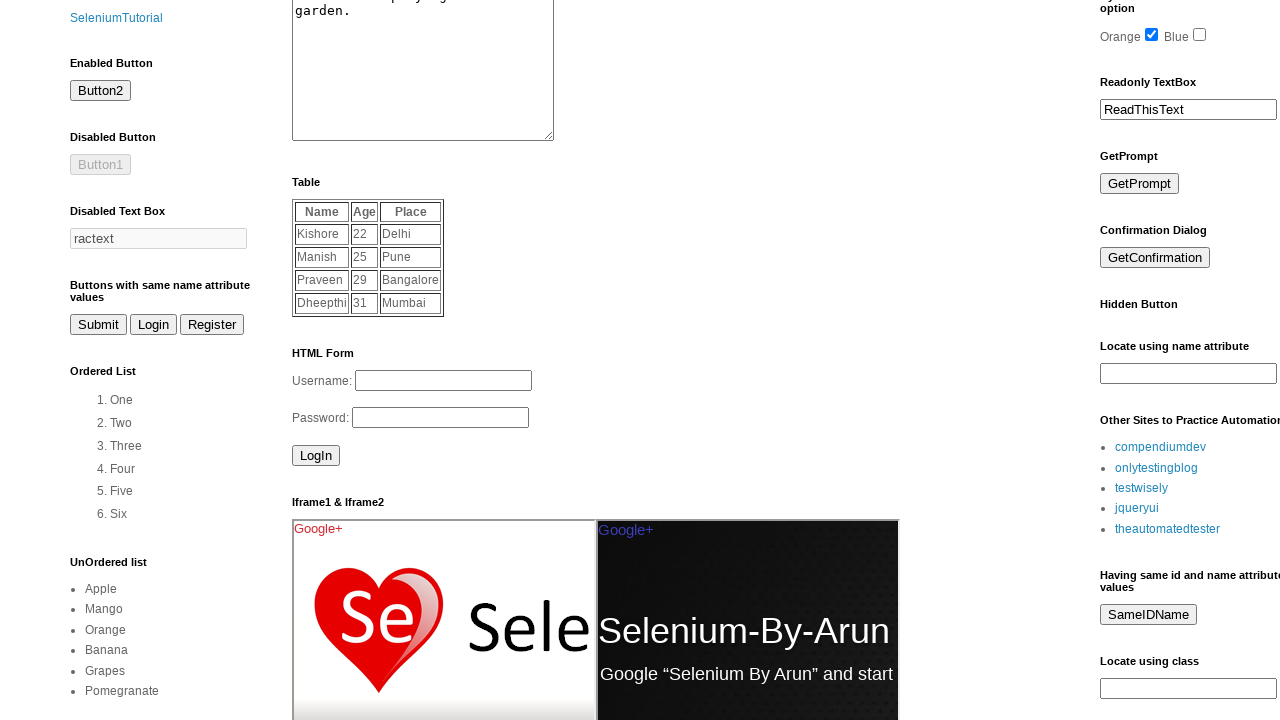

Set checkbox with id 'checkbox1' to unchecked using JavaScript
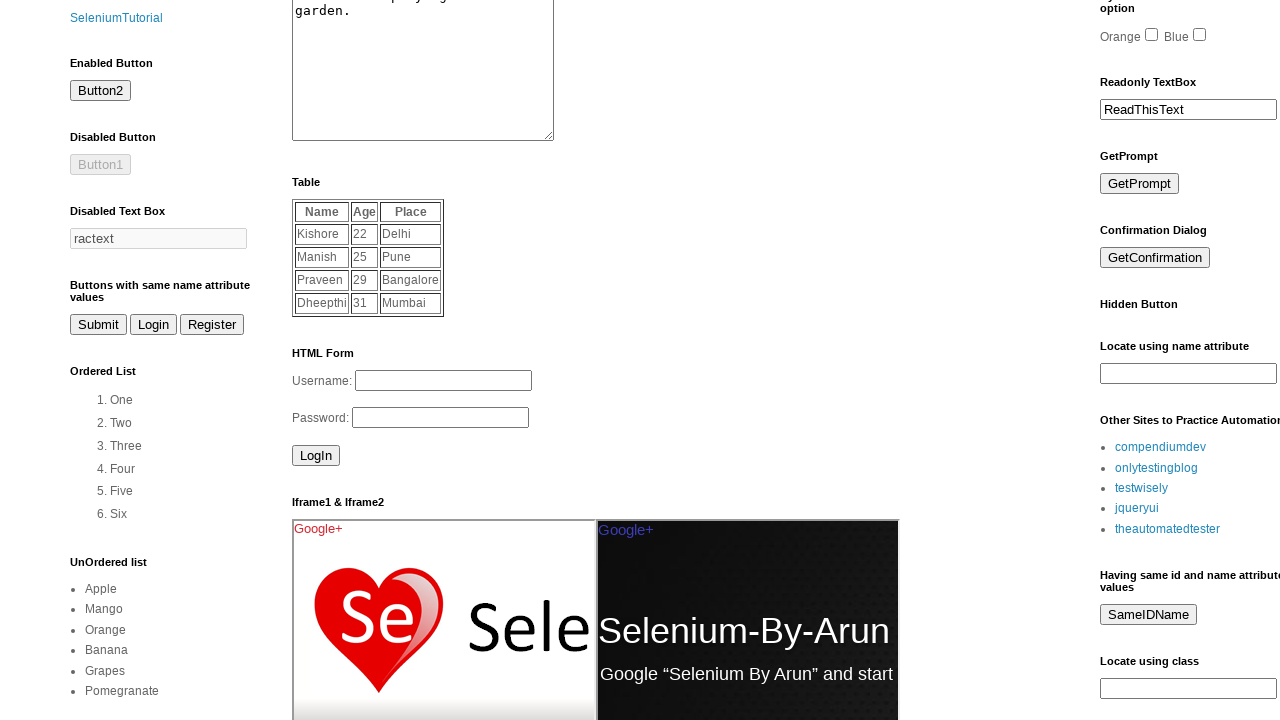

Generated alert with message 'Welcome To Selenium Testing'
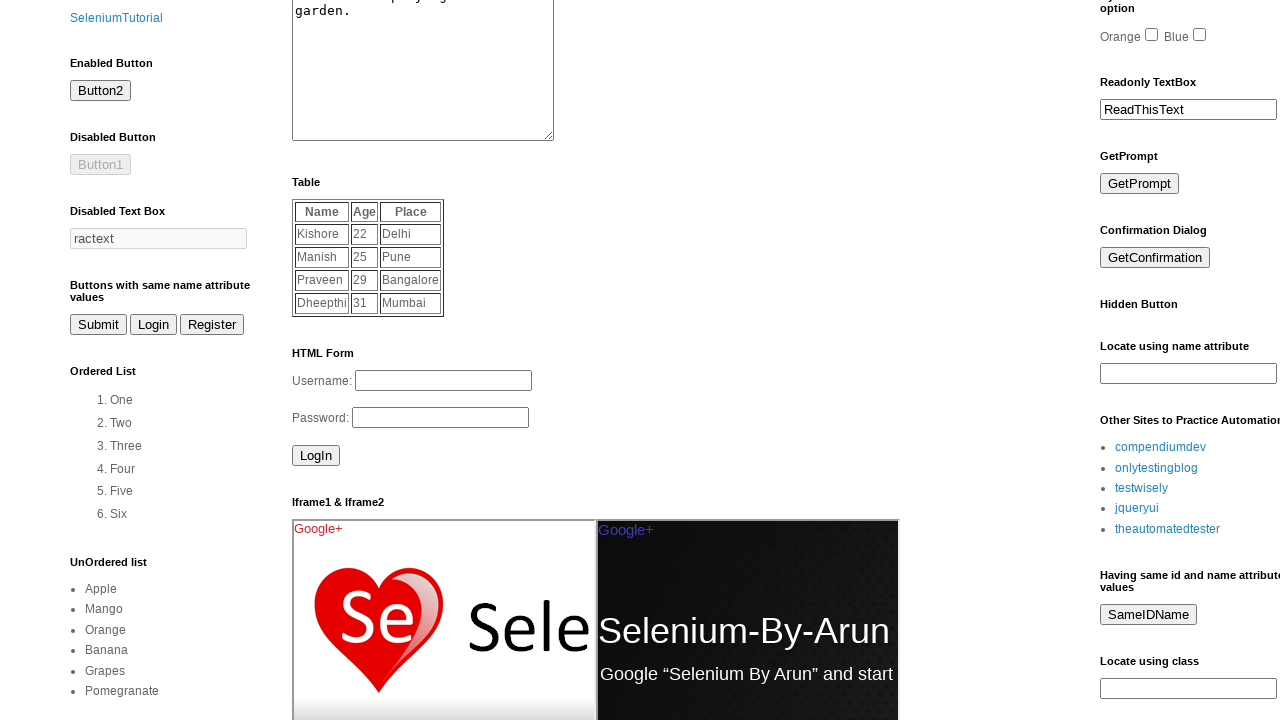

Refreshed page using JavaScript history.go(0)
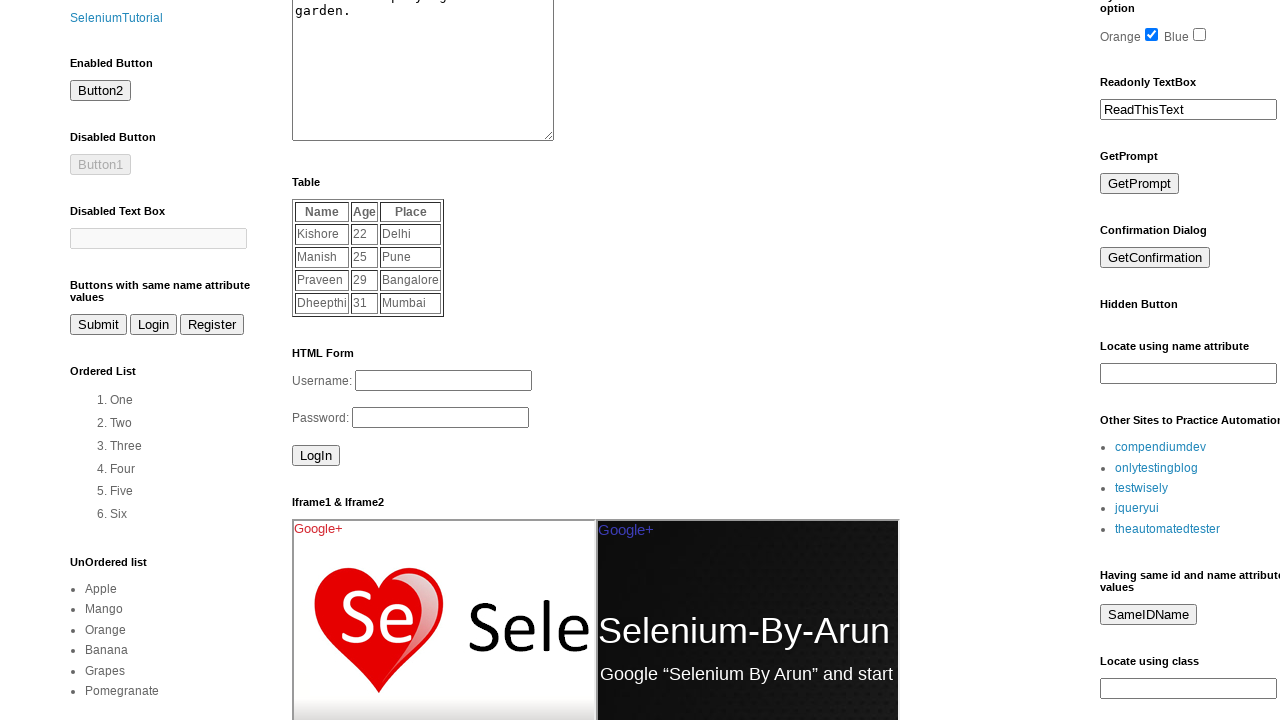

Scrolled down another 800 pixels
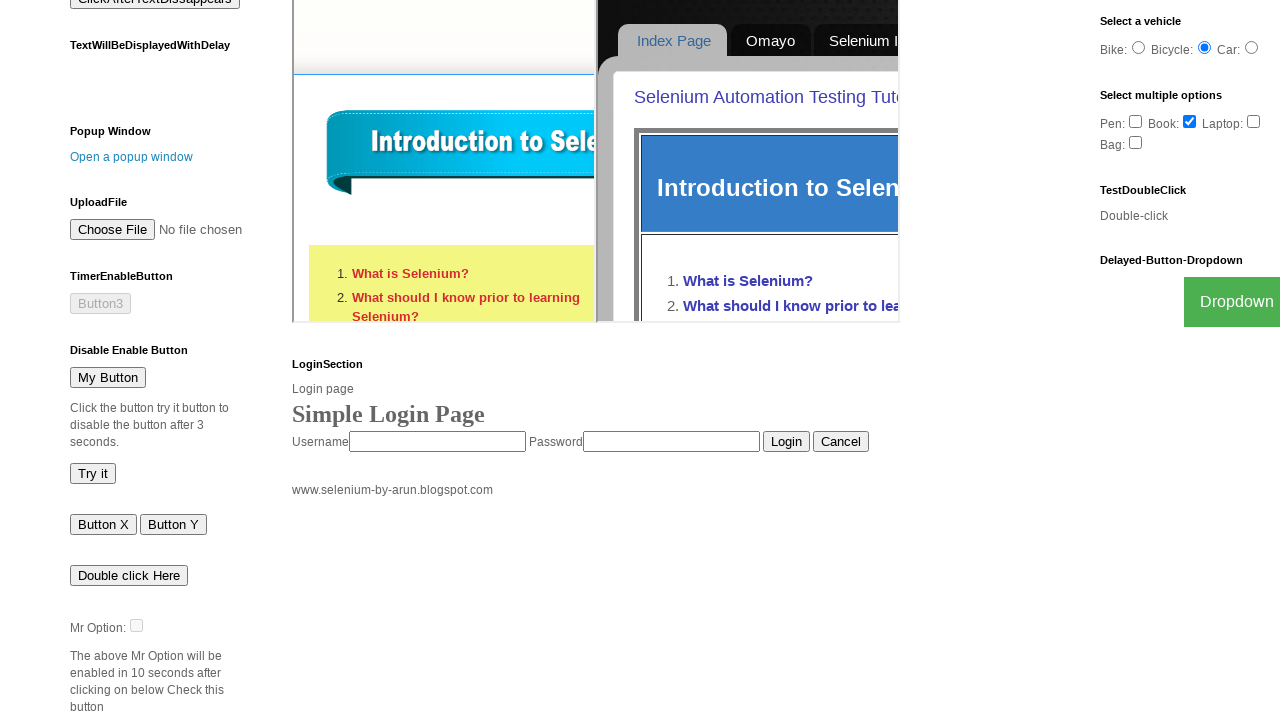

Retrieved domain name: omayo.blogspot.com
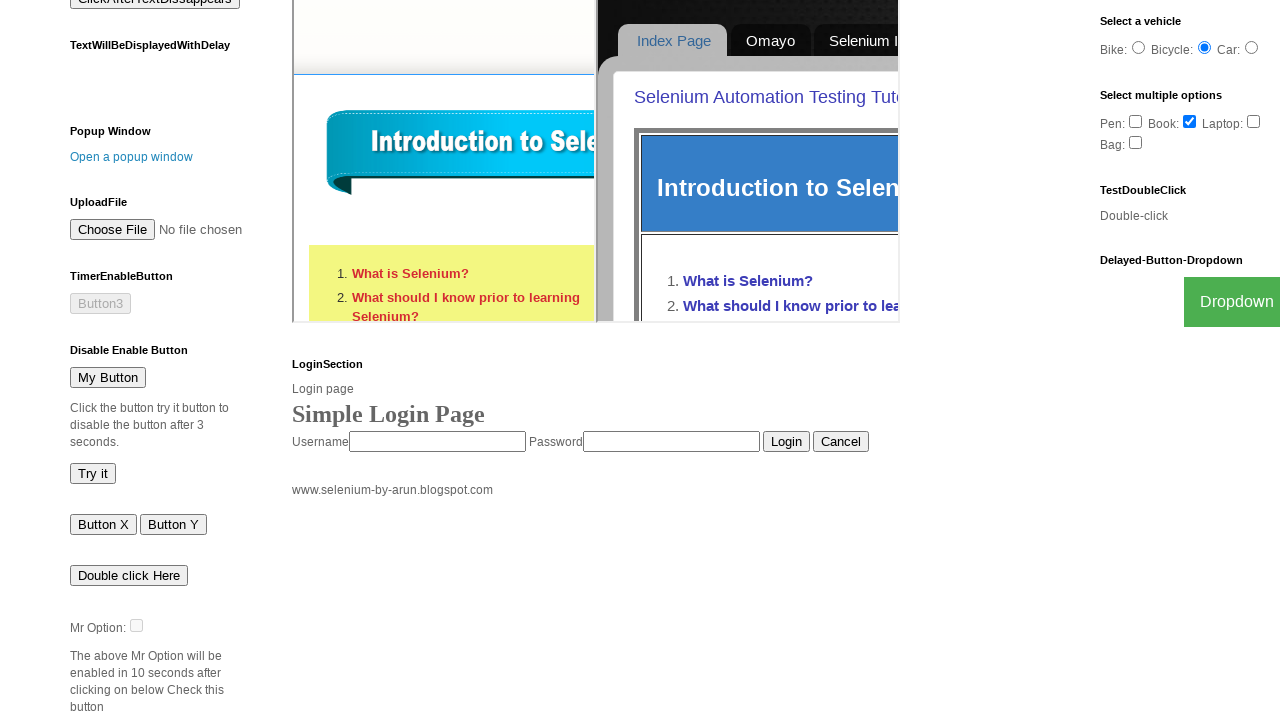

Retrieved current URL: https://omayo.blogspot.com/
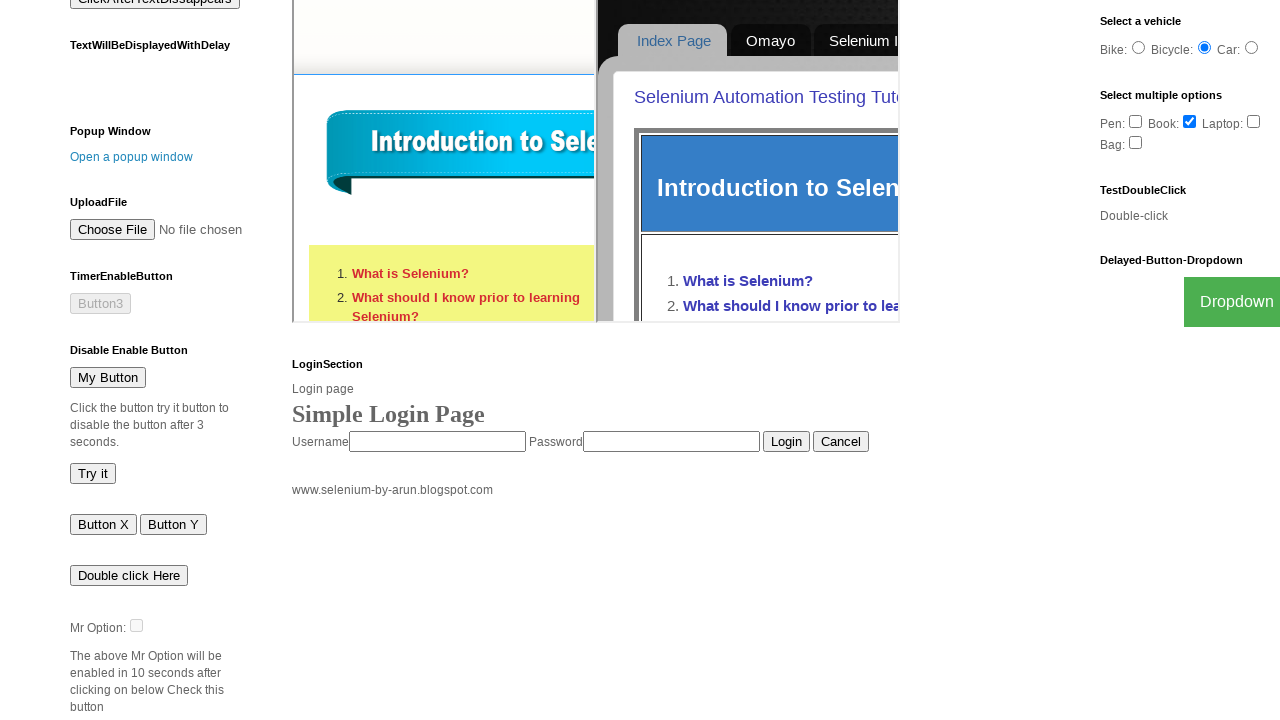

Retrieved page title: omayo (QAFox.com)
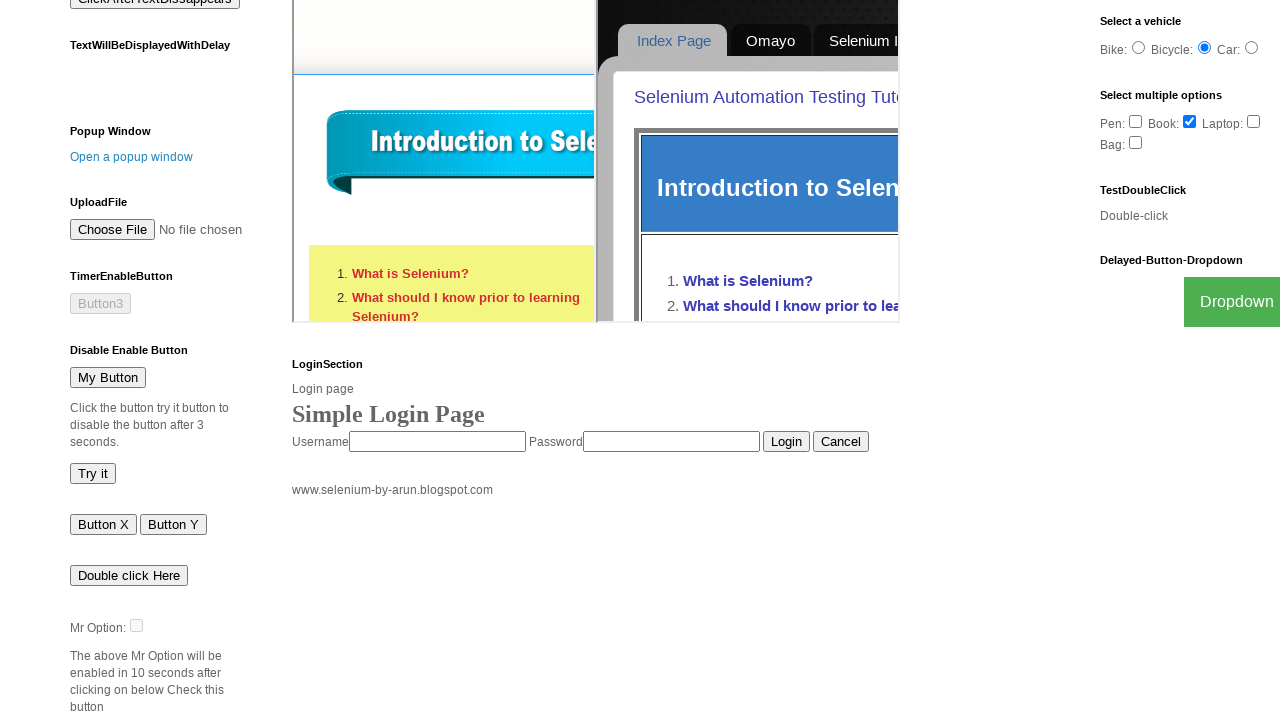

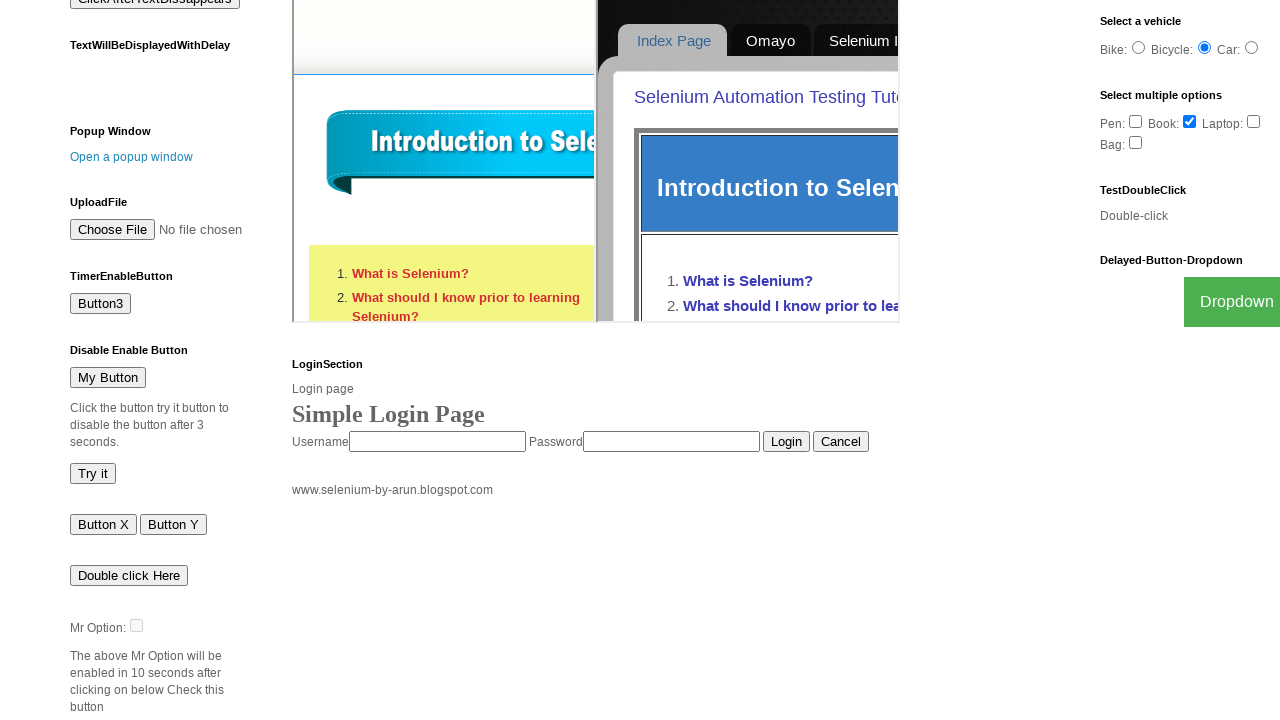